Tests dismissing a JavaScript alert by switching to iframe, triggering the alert, and dismissing it

Starting URL: https://www.w3schools.com/js/tryit.asp?filename=tryjs_alert

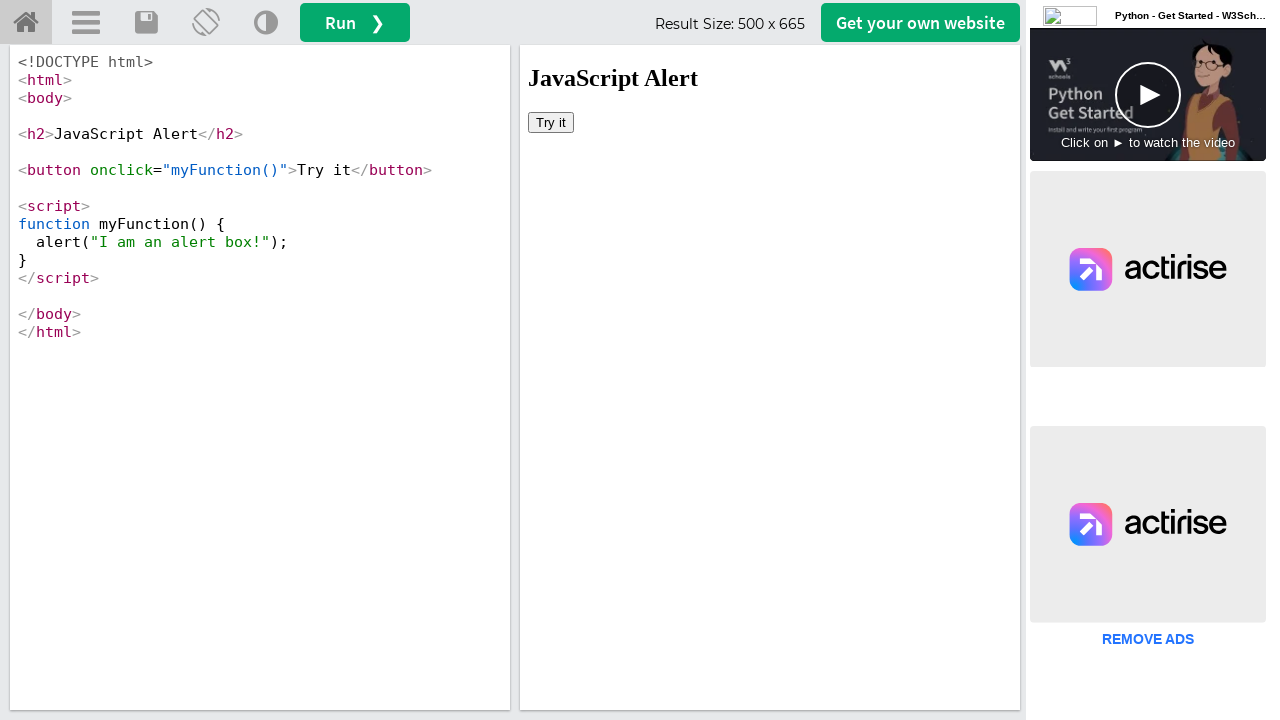

Located iframe containing alert demo
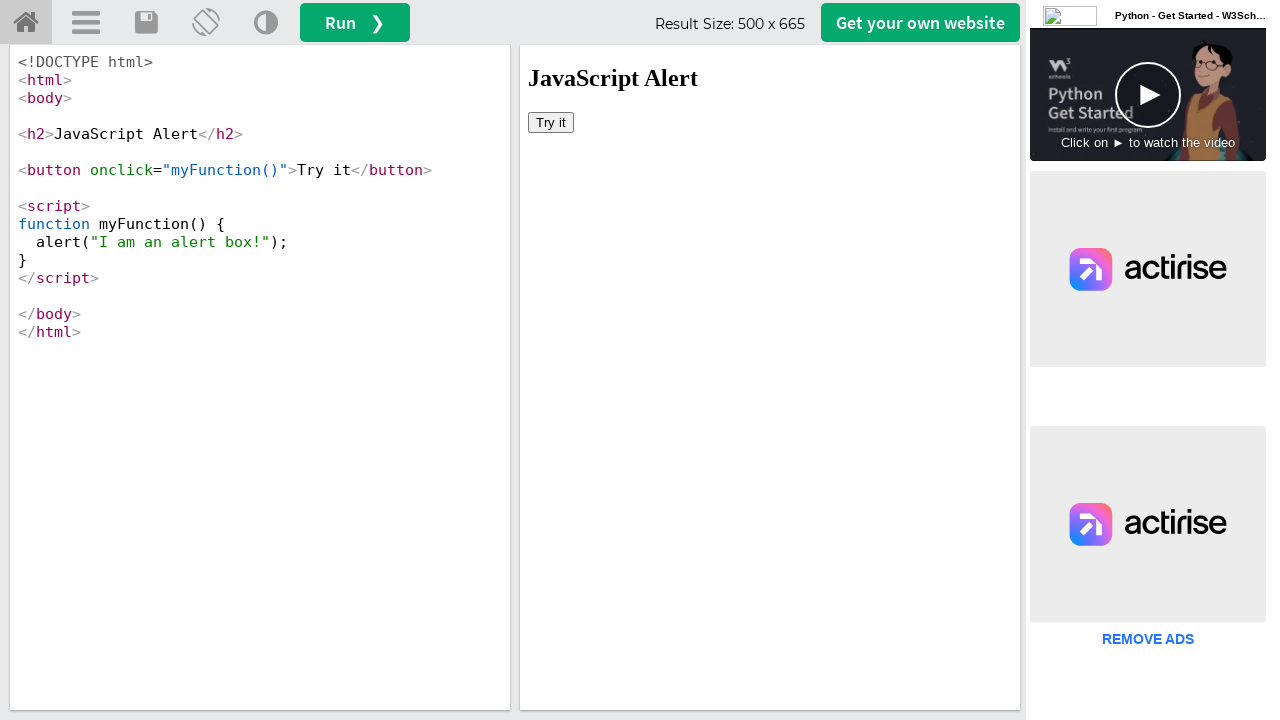

Clicked 'Try it' button to trigger JavaScript alert at (551, 122) on iframe[name='iframeResult'] >> internal:control=enter-frame >> button:has-text('
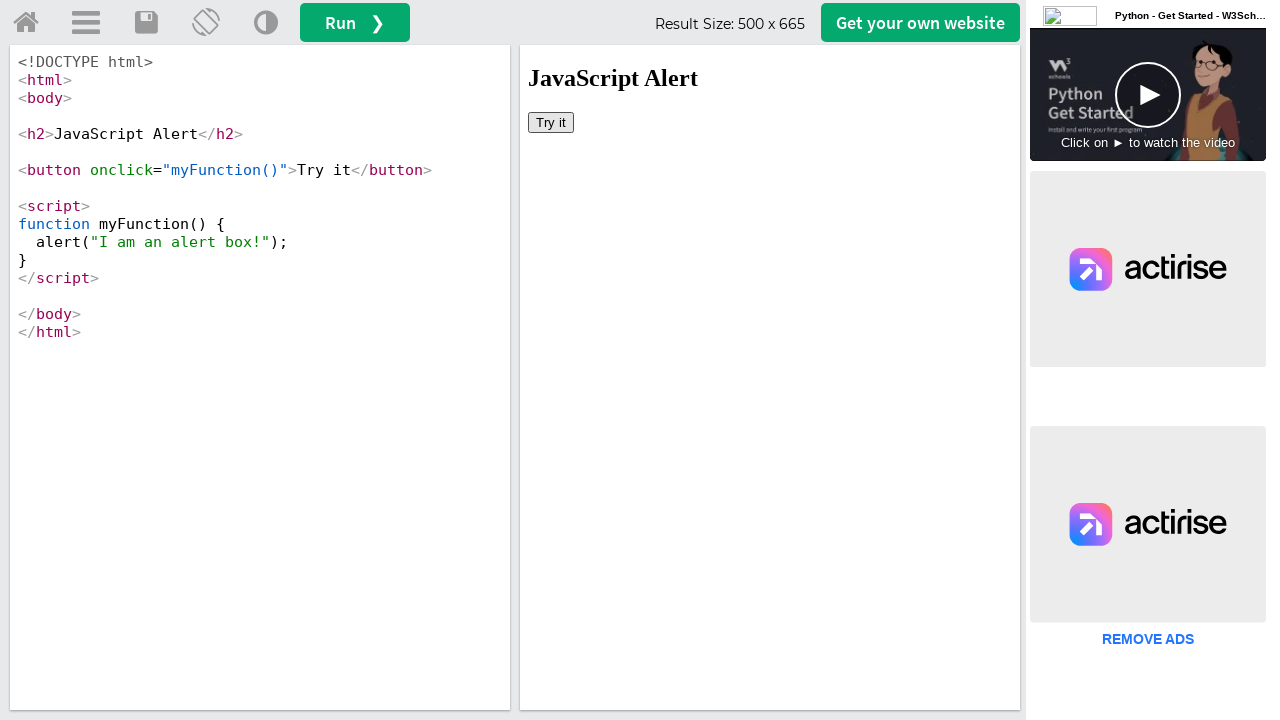

Set up dialog handler to dismiss alert
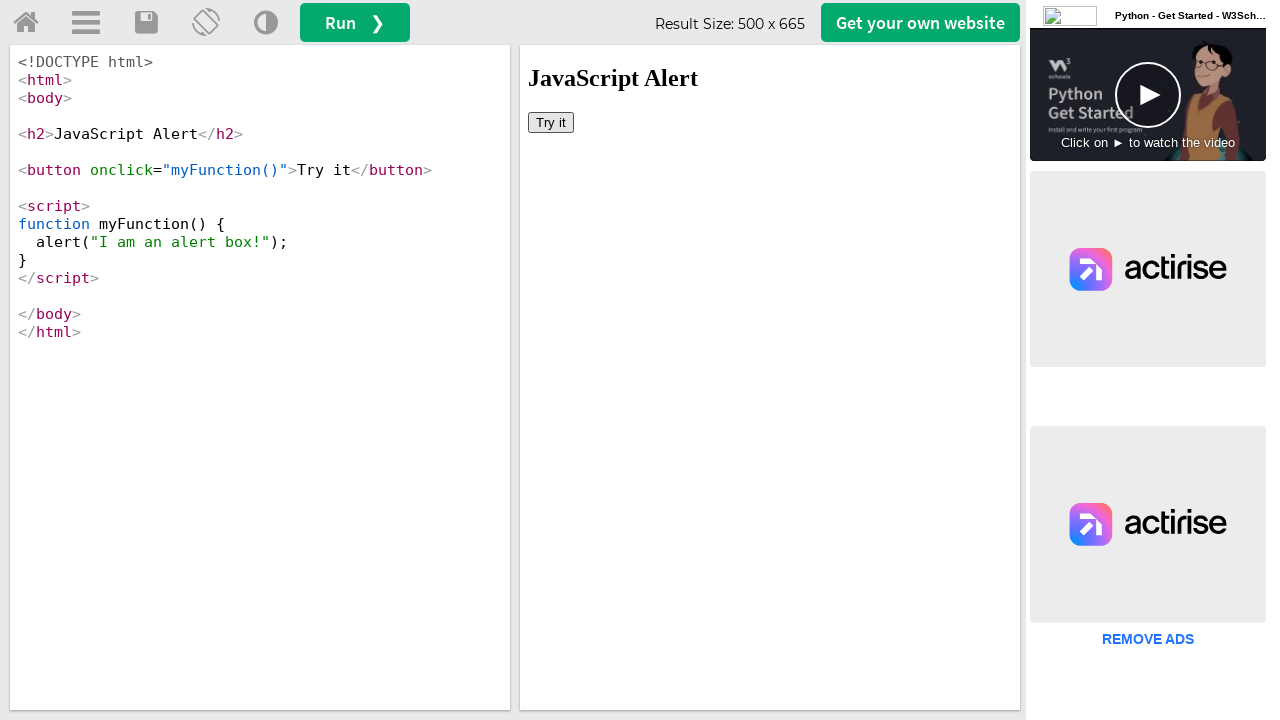

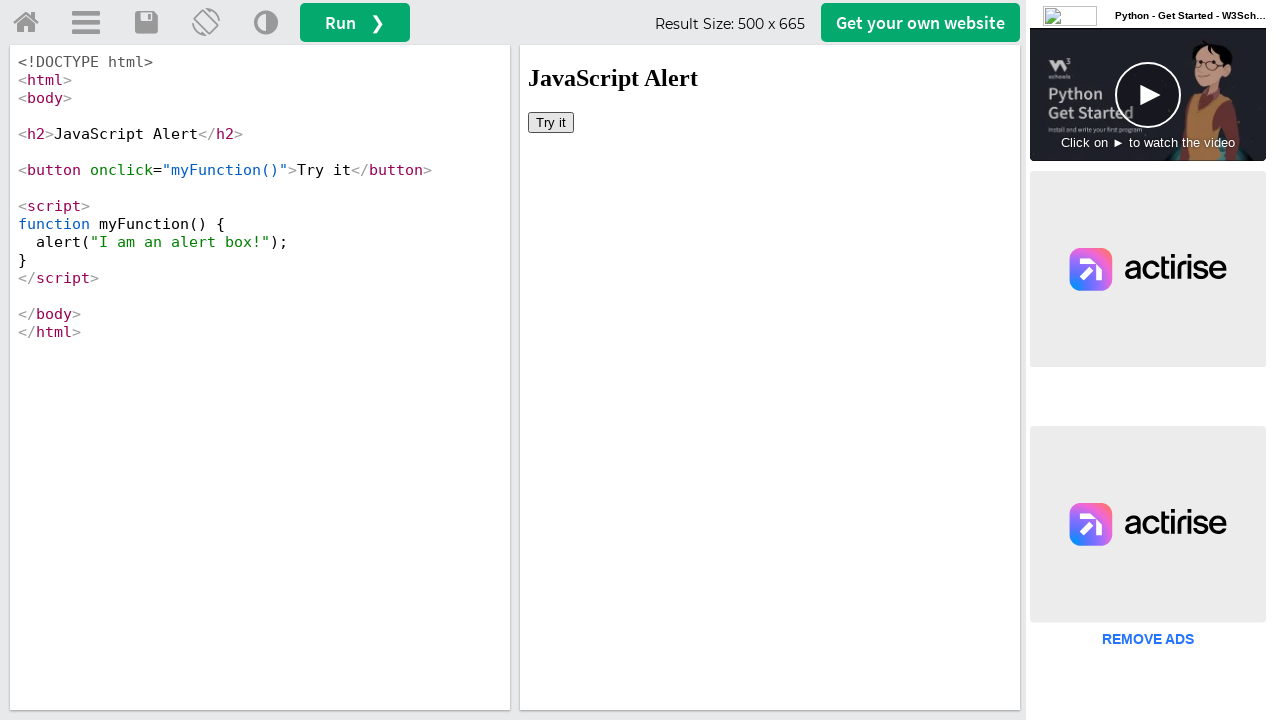